Tests dropdown selection by clicking the dropdown and selecting the second option

Starting URL: https://the-internet.herokuapp.com/dropdown

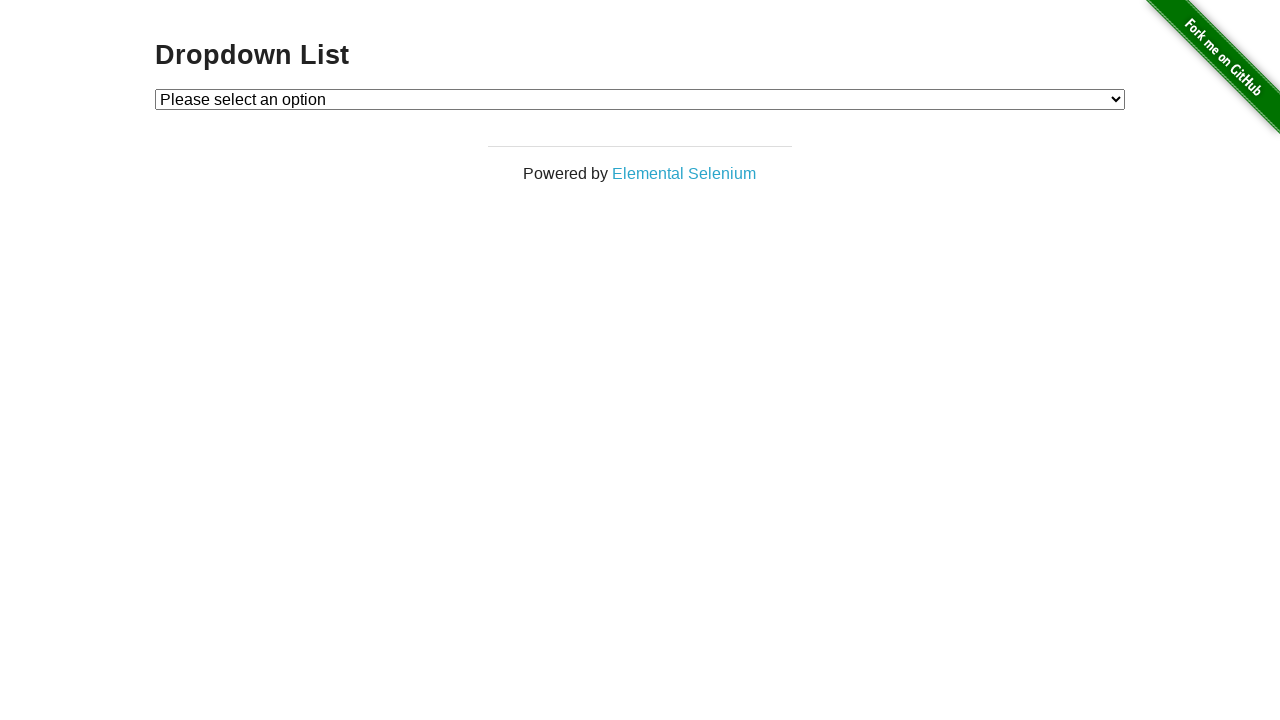

Waited for dropdown element to be present
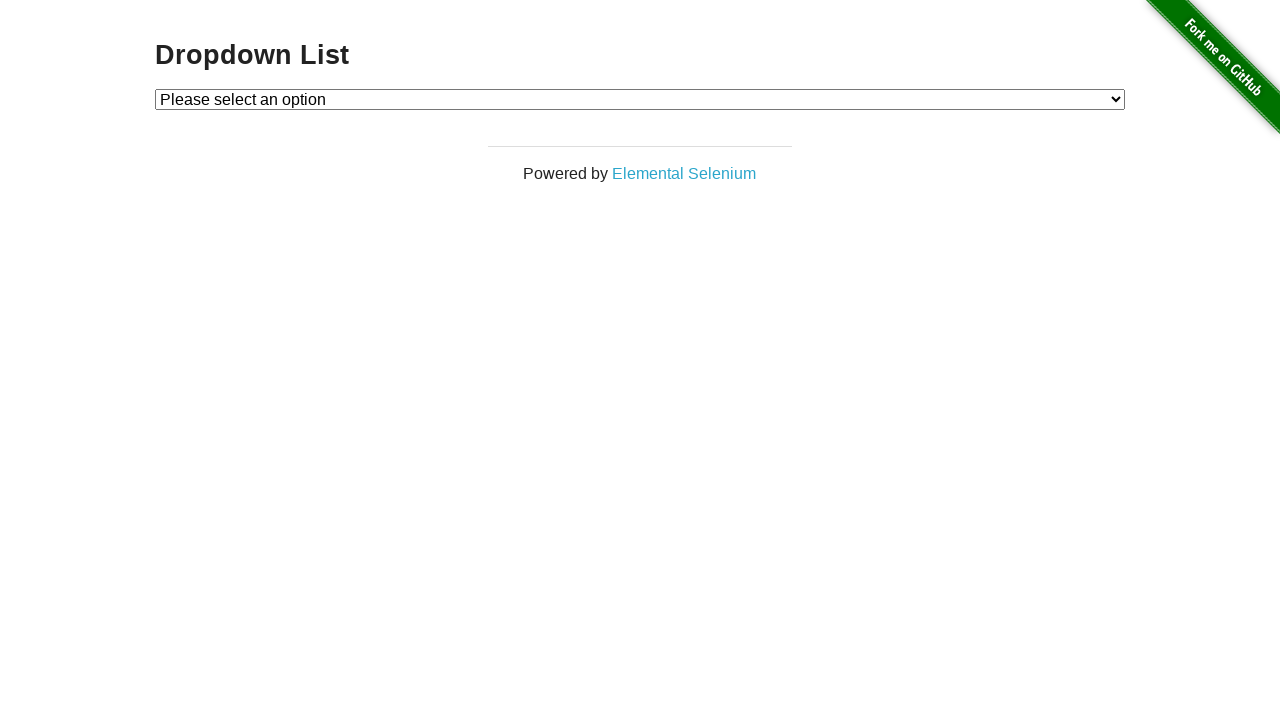

Clicked dropdown to open it at (640, 99) on #dropdown
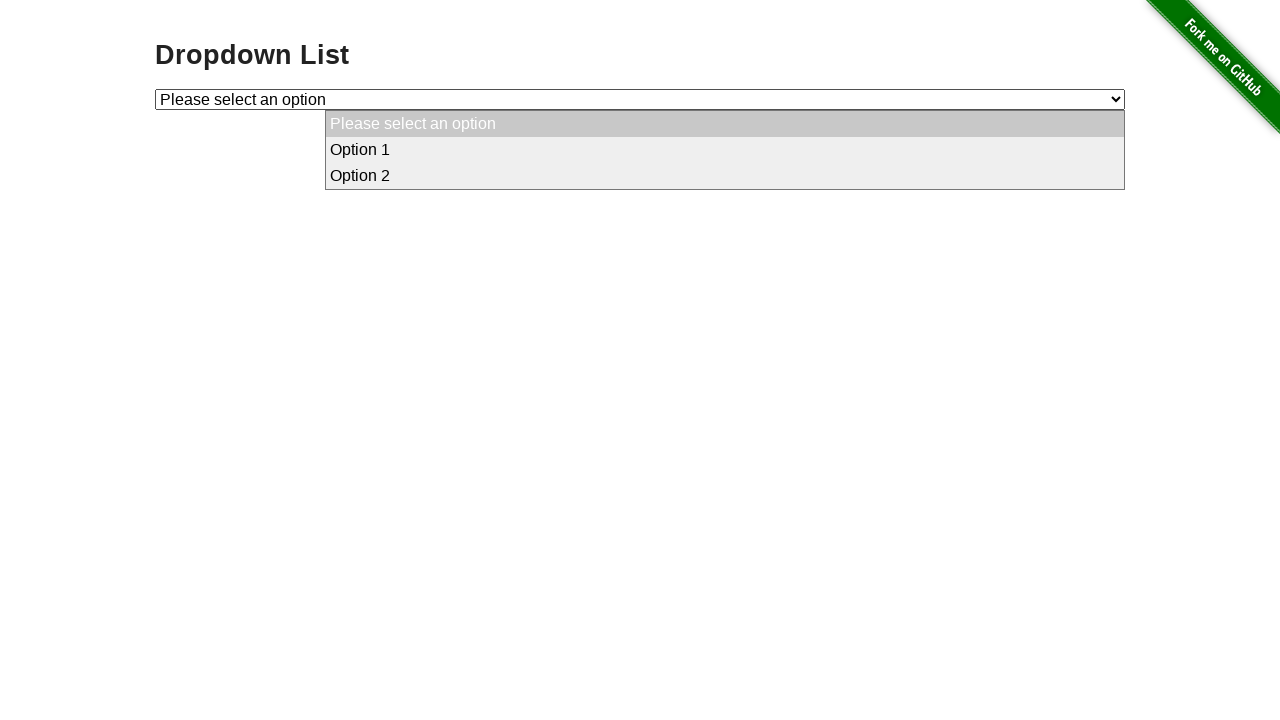

Selected the second option from dropdown on #dropdown
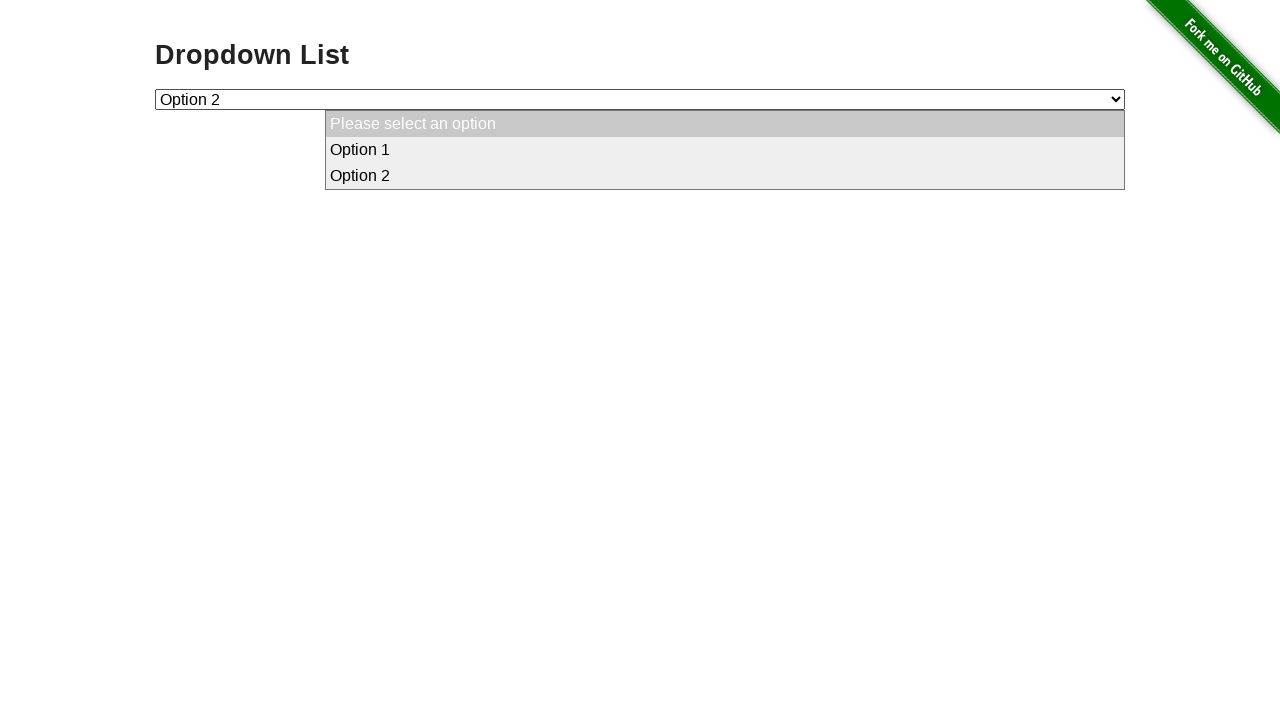

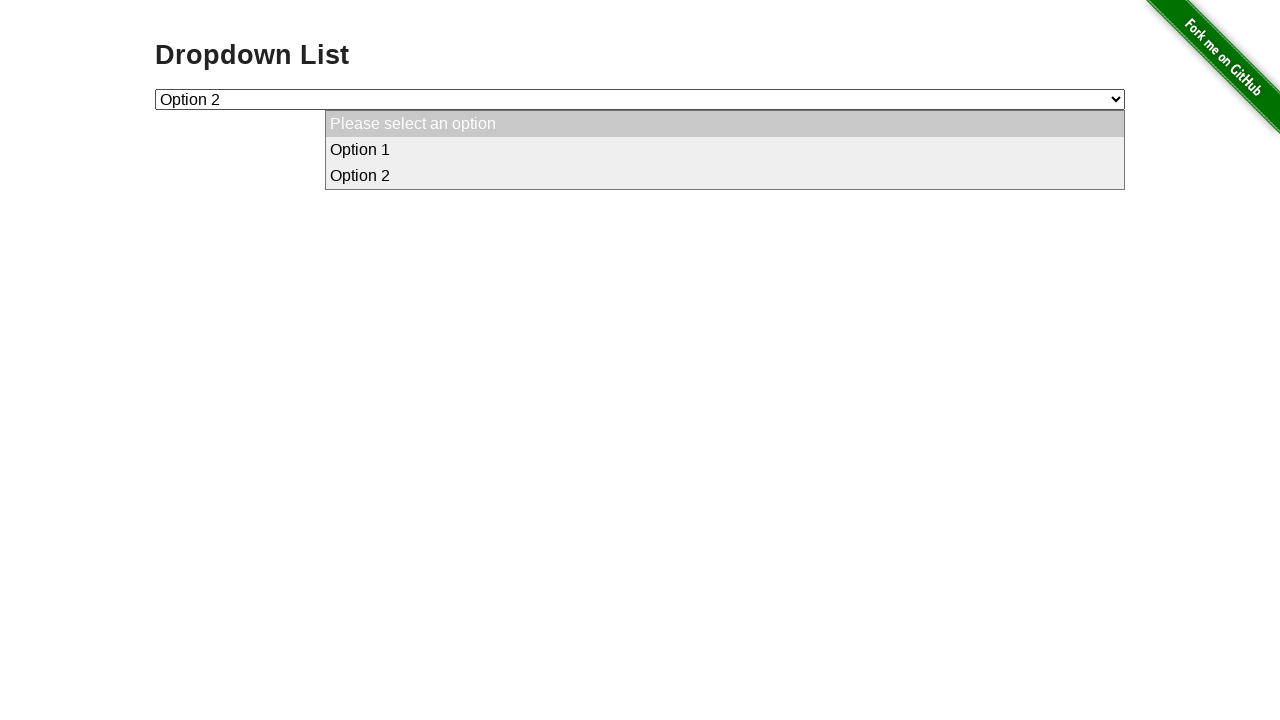